Tests form validation by filling out all fields except zip code and verifying that the zip code field shows red validation color

Starting URL: https://bonigarcia.dev/selenium-webdriver-java/data-types.html

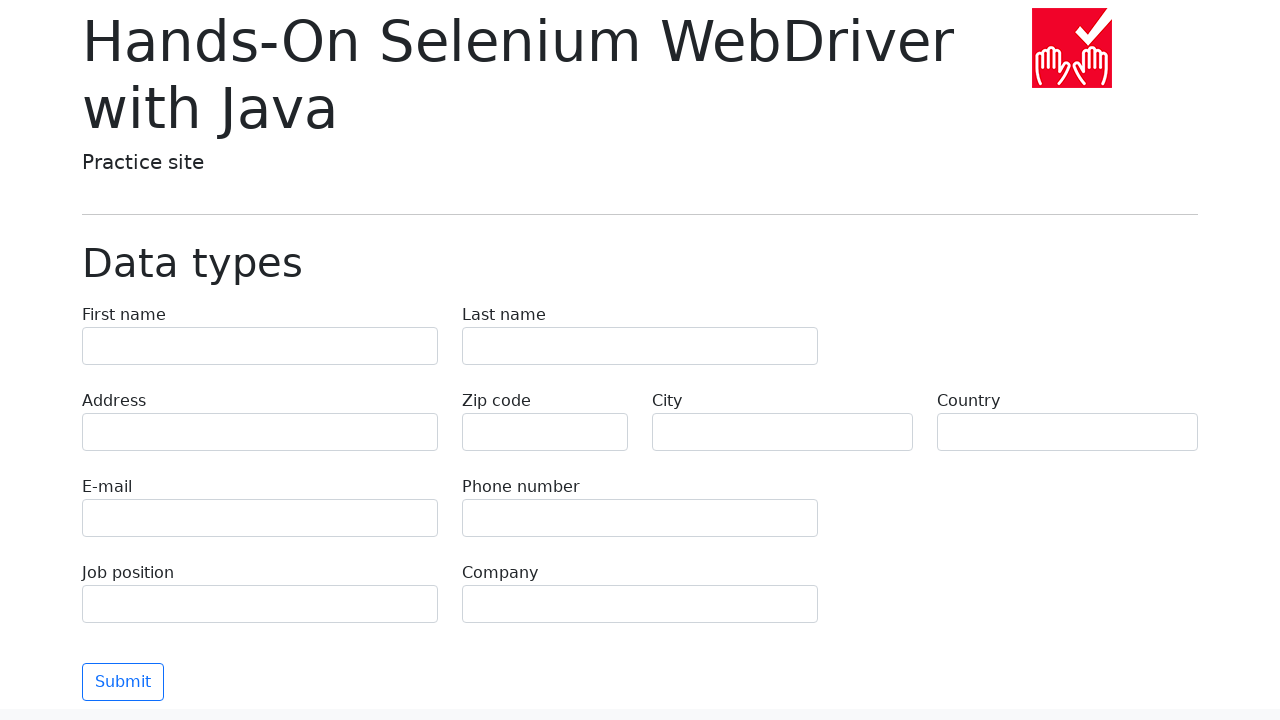

Navigated to form validation test page
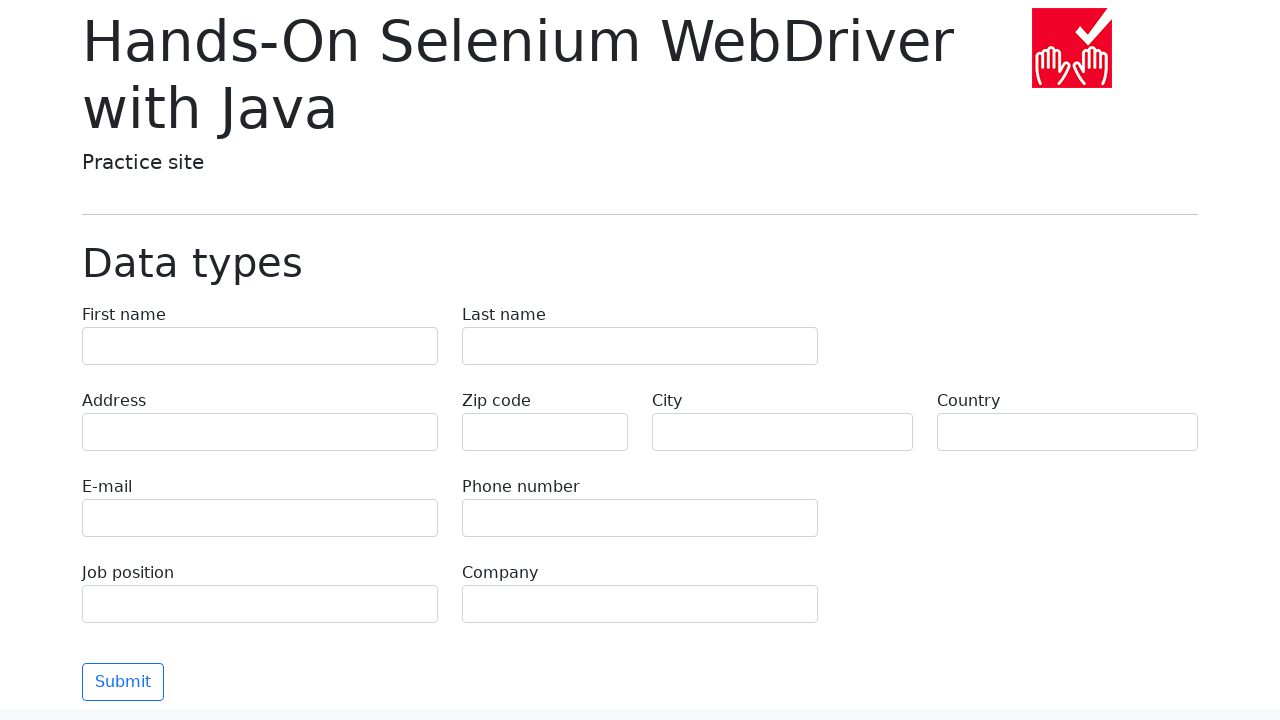

Filled first name field with 'Иван' on input[name="first-name"]
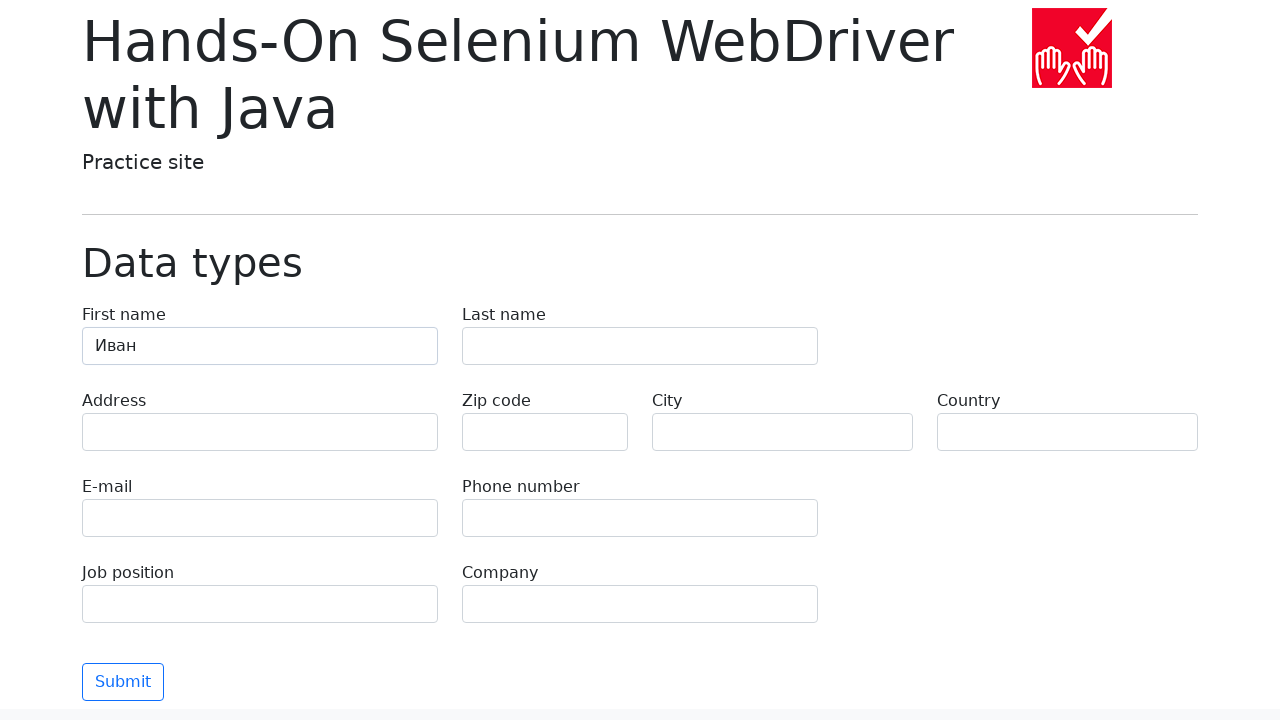

Filled last name field with 'Петров' on input[name="last-name"]
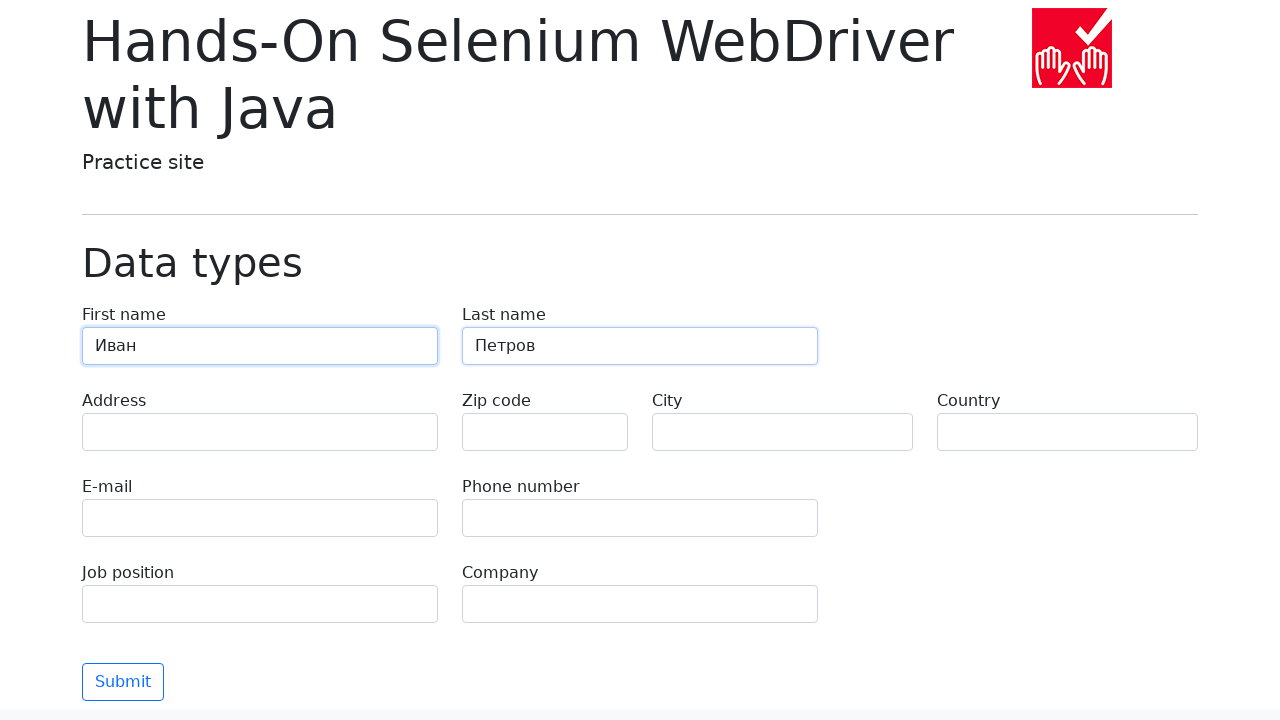

Filled address field with 'Ленина, 55-3' on input[name="address"]
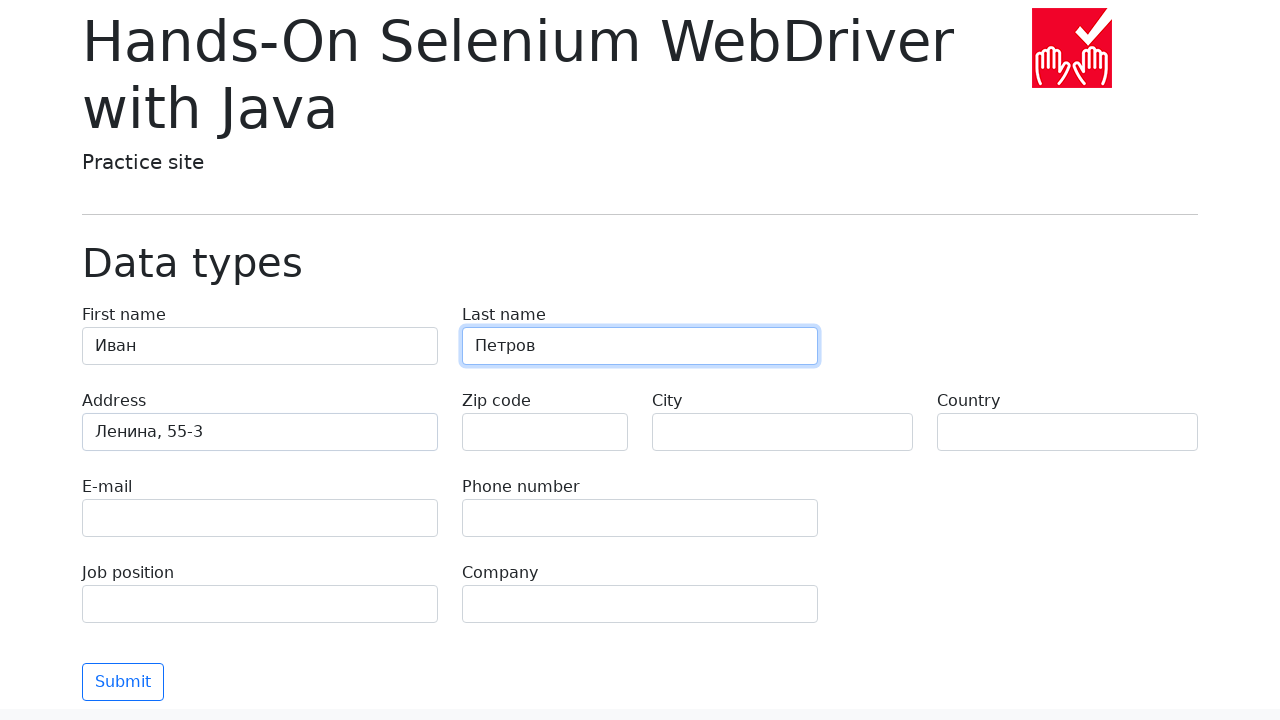

Filled email field with 'test@skypro.com' on input[name="e-mail"]
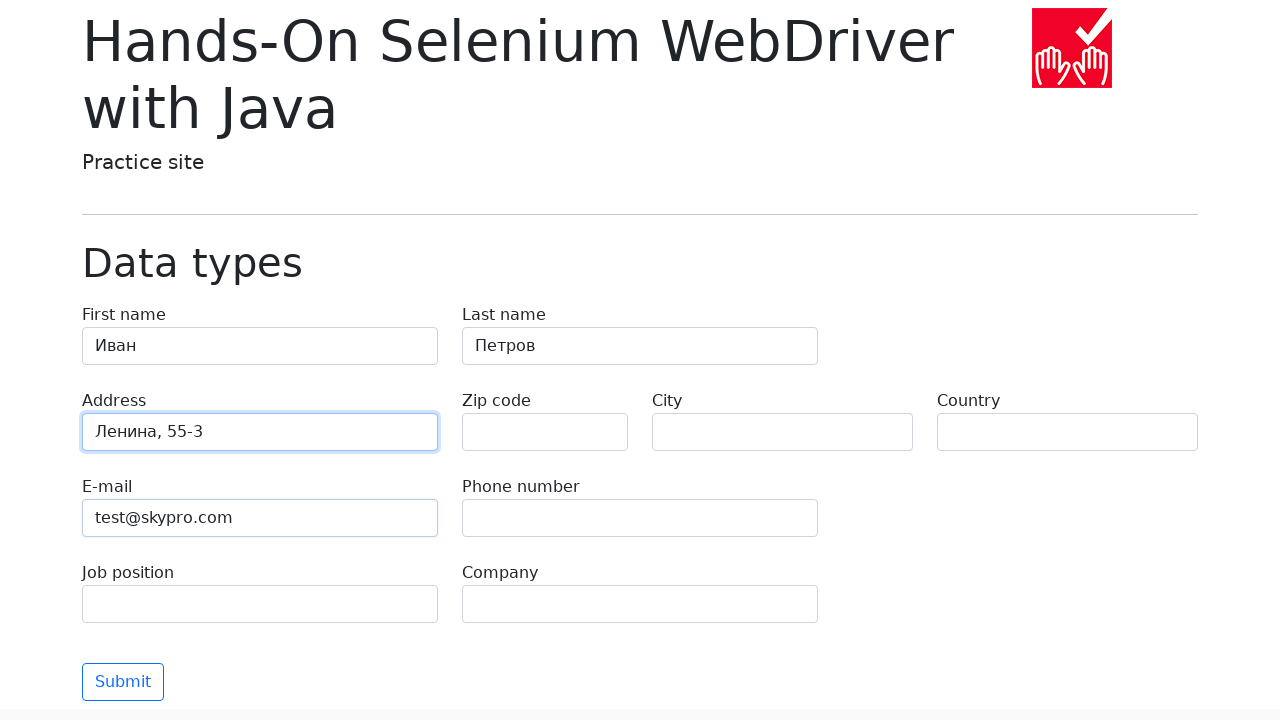

Filled phone field with '+7985899998787' on input[name="phone"]
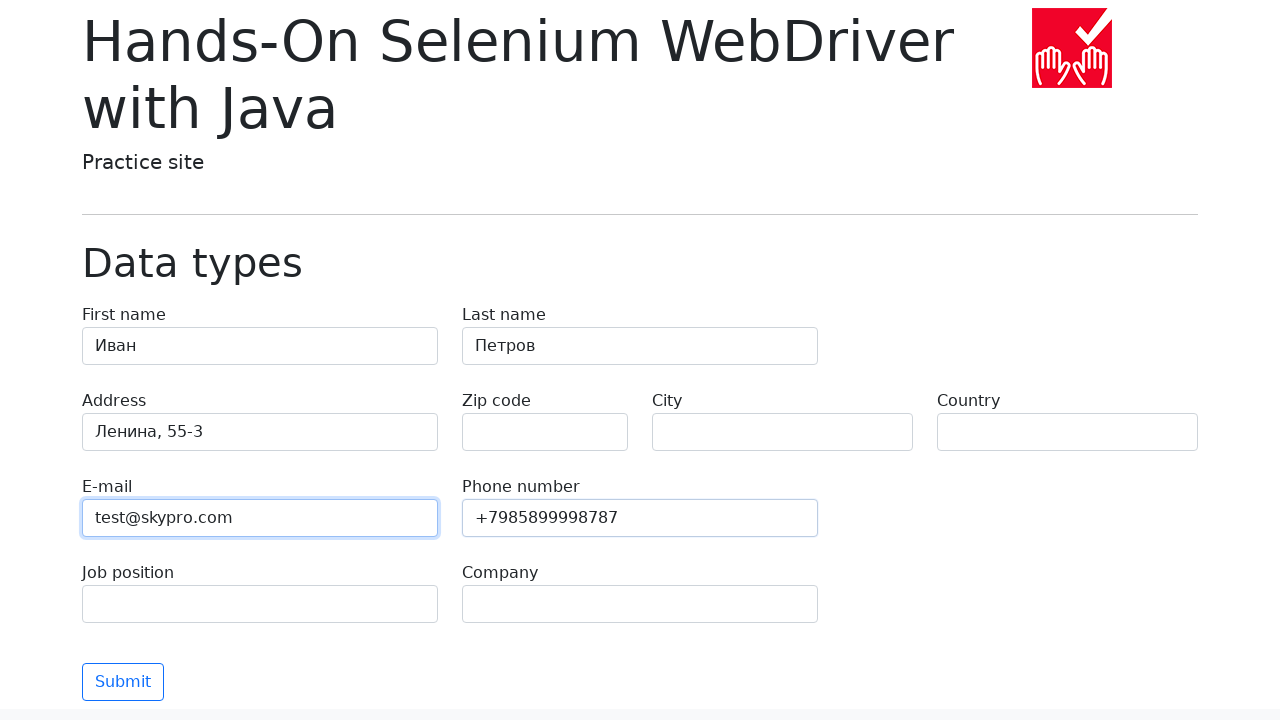

Filled city field with 'Москва' on input[name="city"]
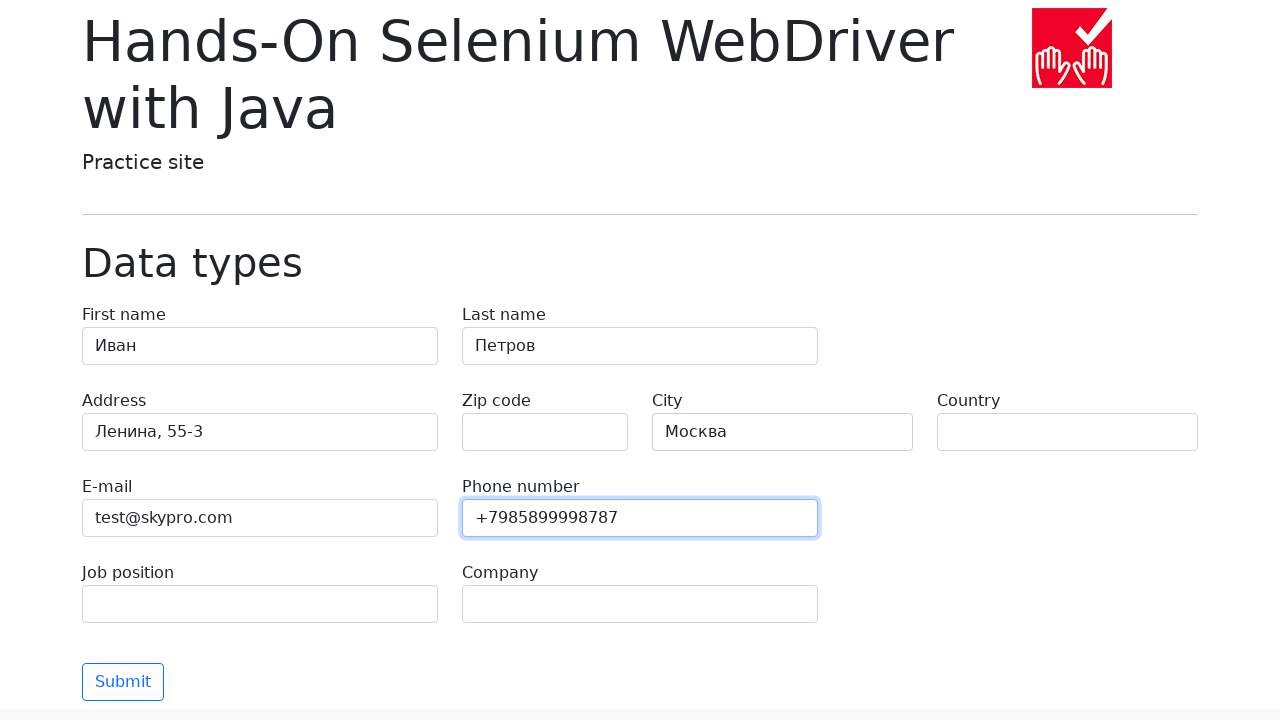

Filled country field with 'Россия' on input[name="country"]
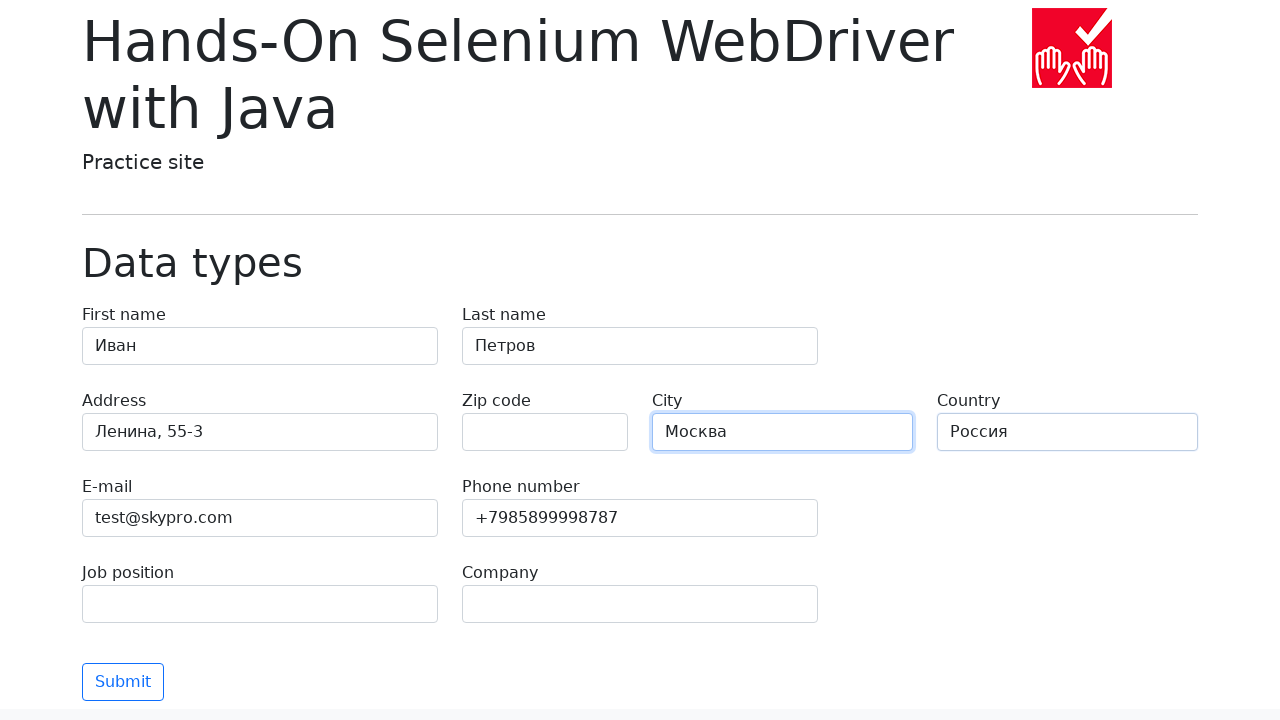

Filled job position field with 'QA' on input[name="job-position"]
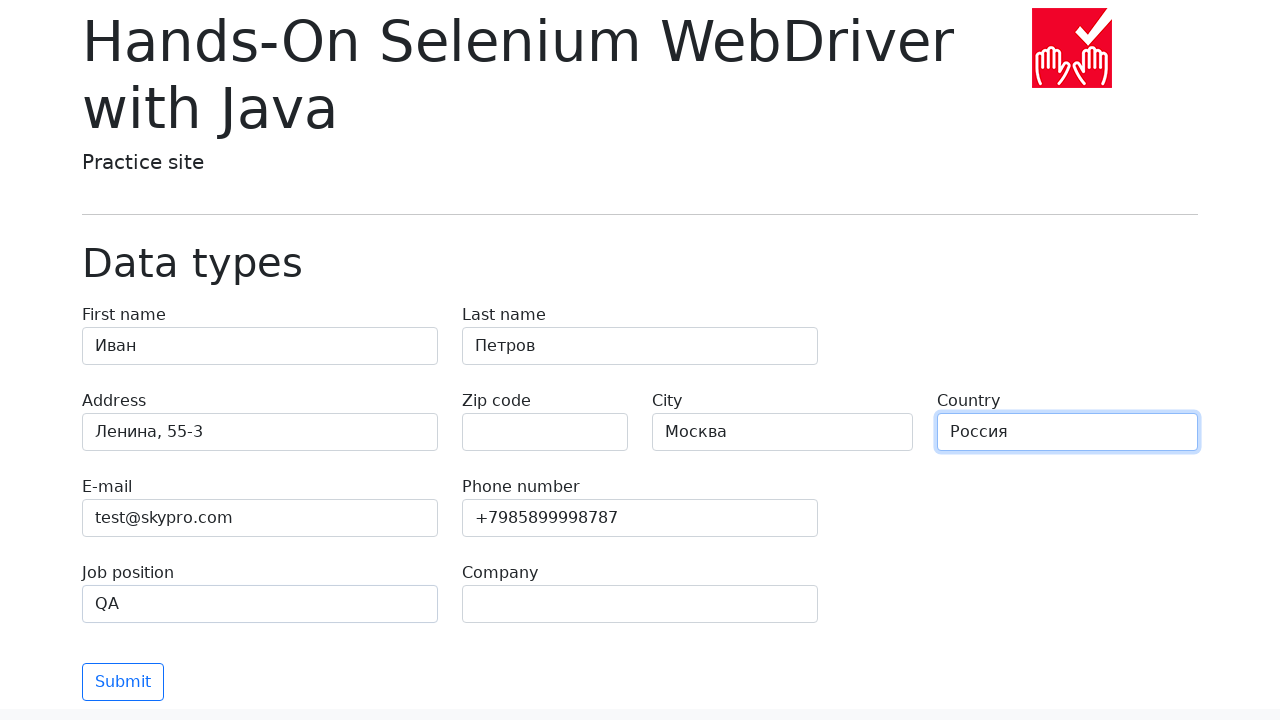

Filled company field with 'SkyPro' on input[name="company"]
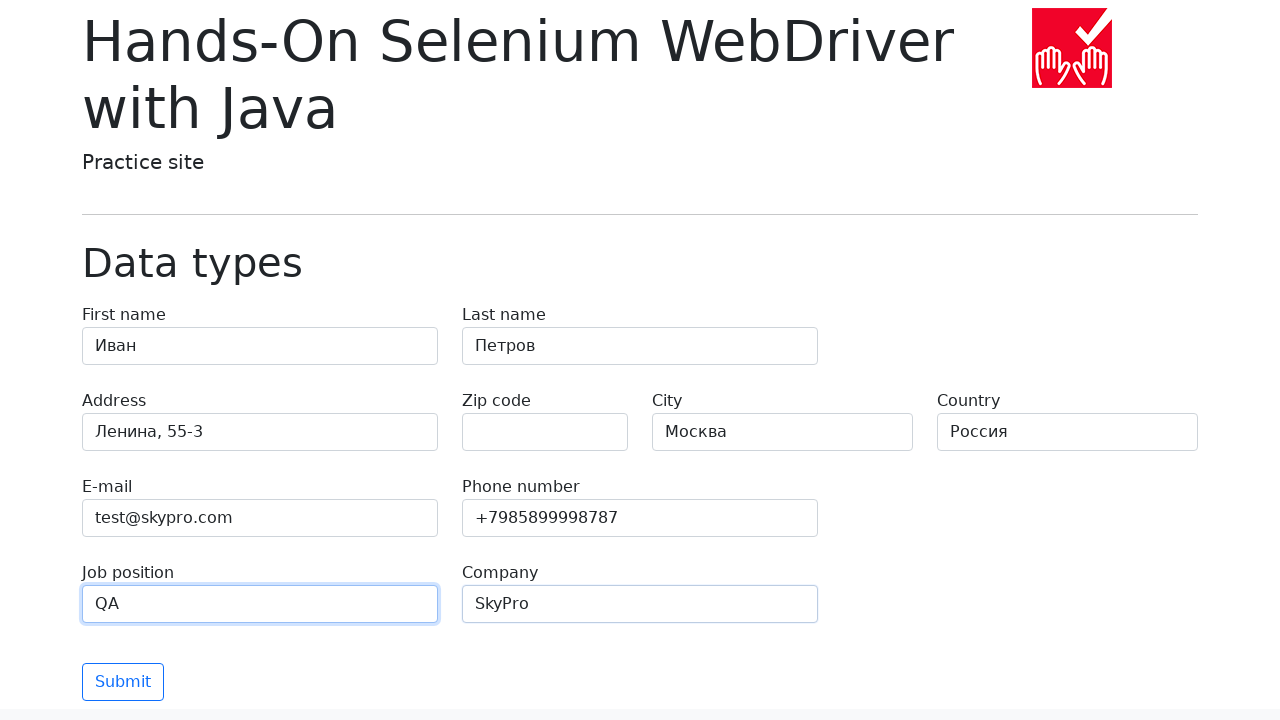

Clicked submit button to submit form without zip code at (123, 682) on button[type="submit"]
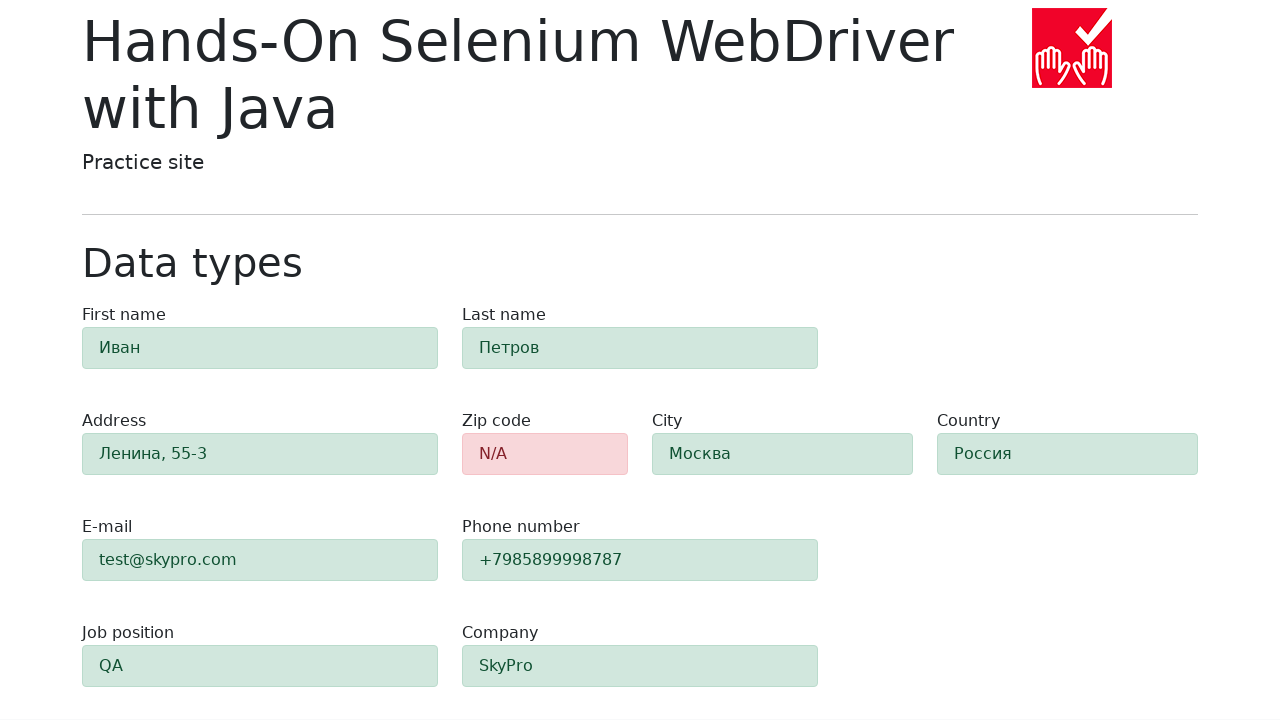

Waited for validation messages to appear
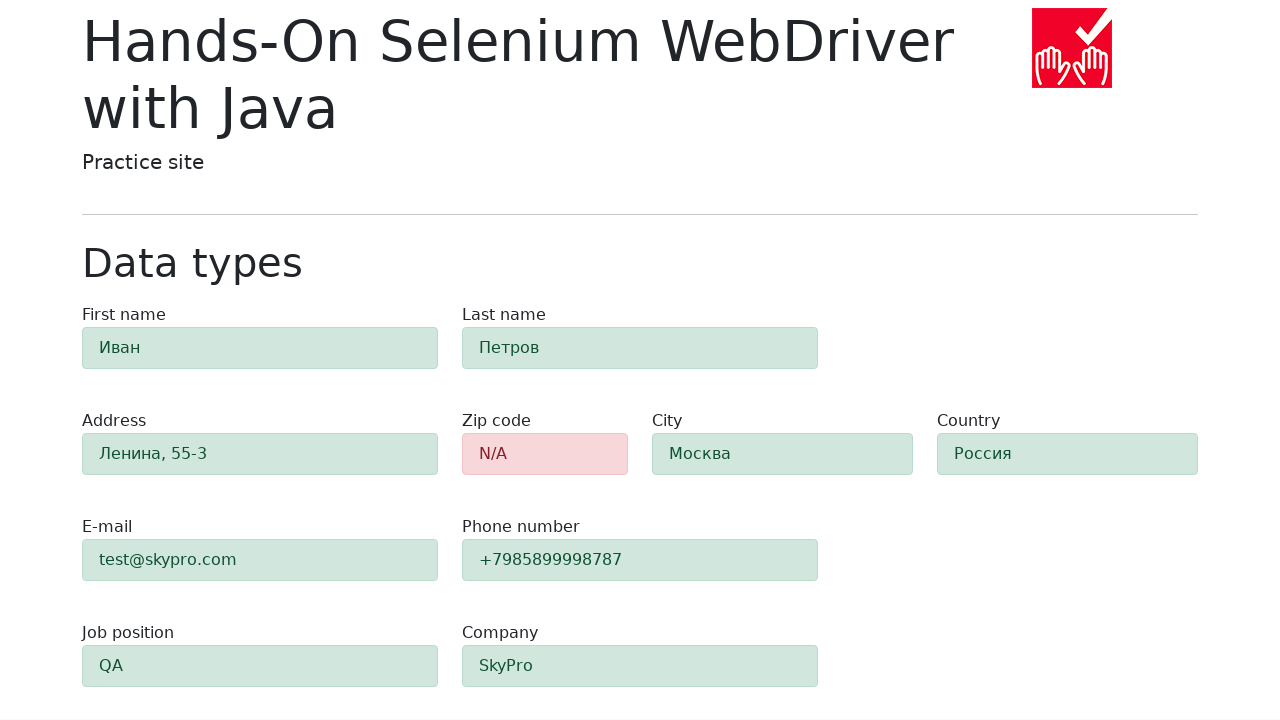

Located zip code field for validation color check
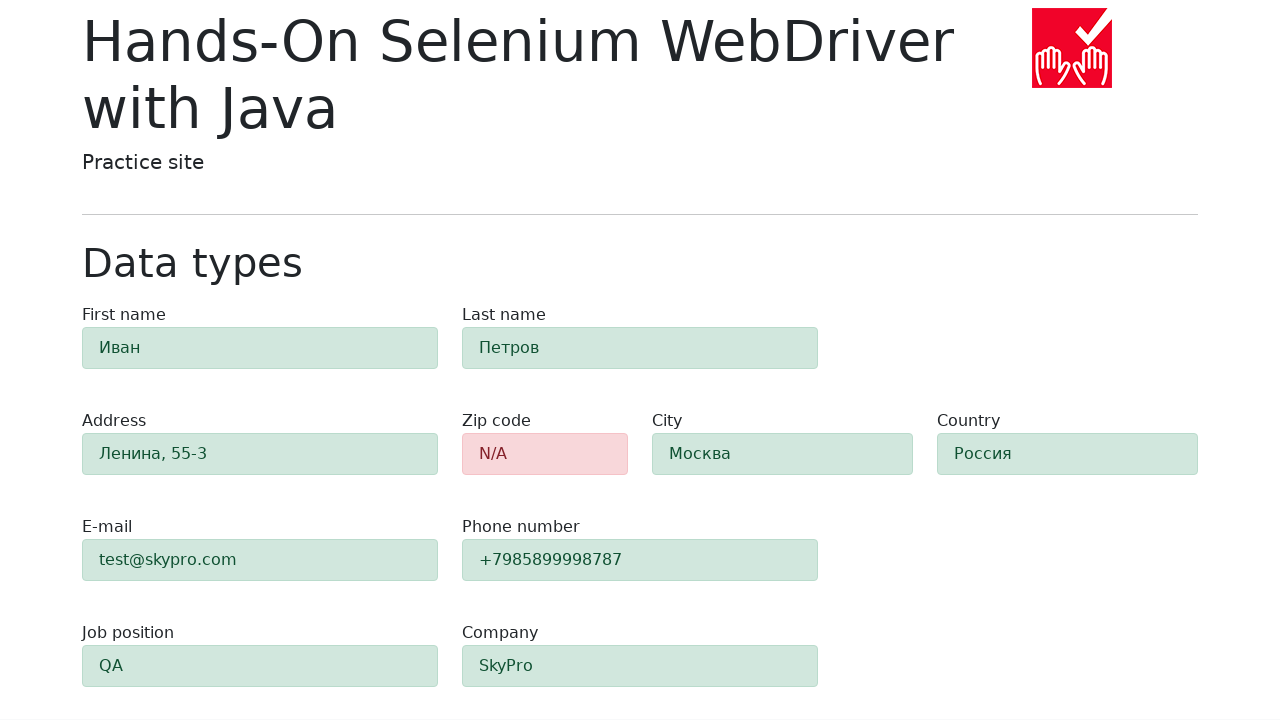

Retrieved computed background color: rgb(248, 215, 218)
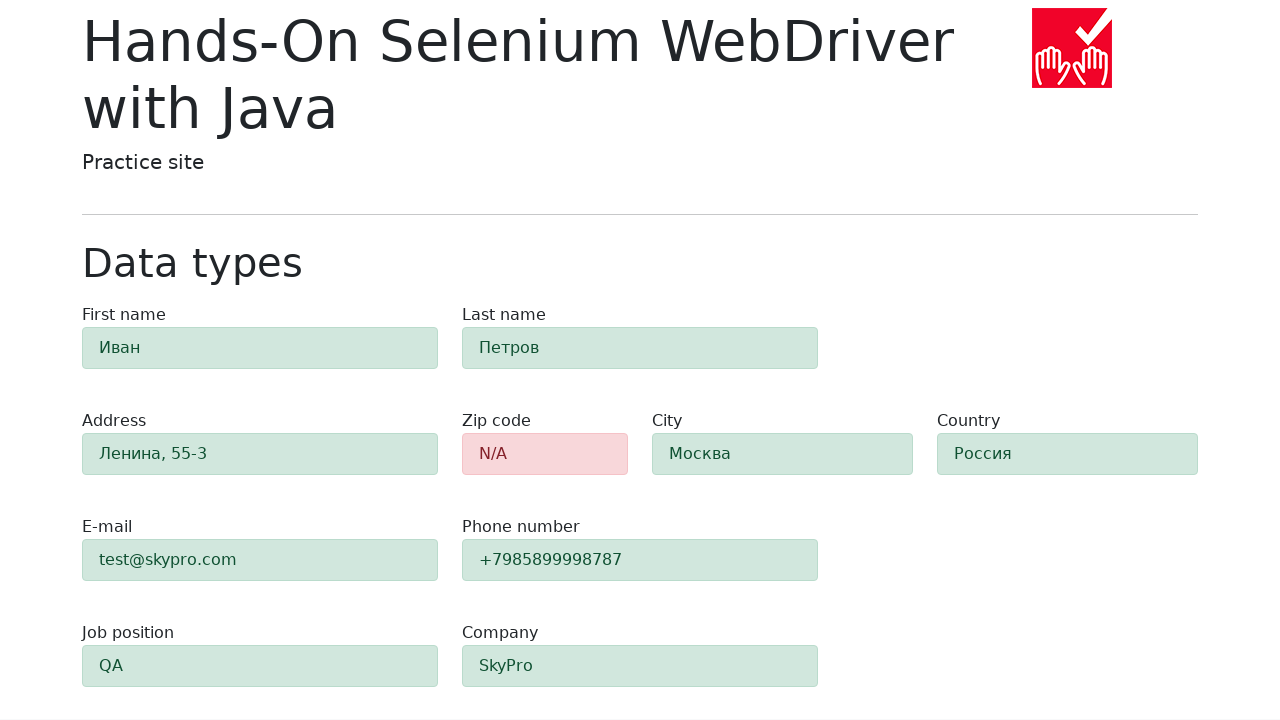

Verified zip code field displays red validation color
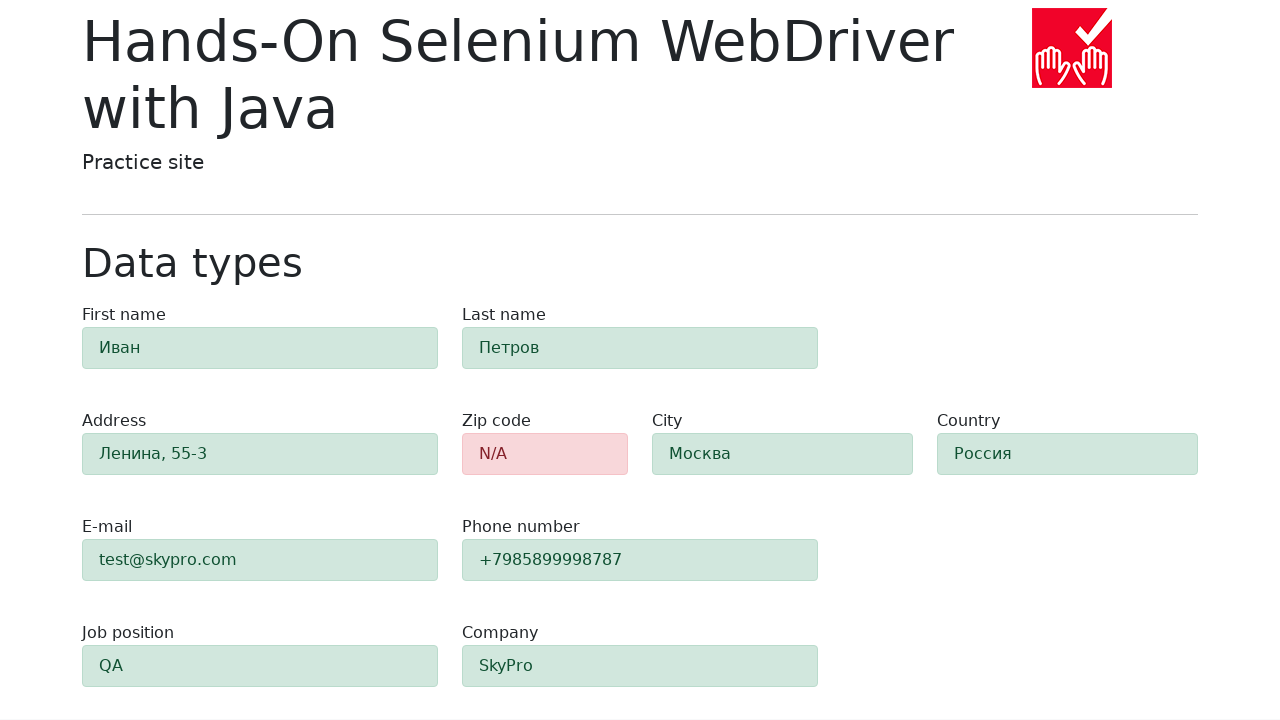

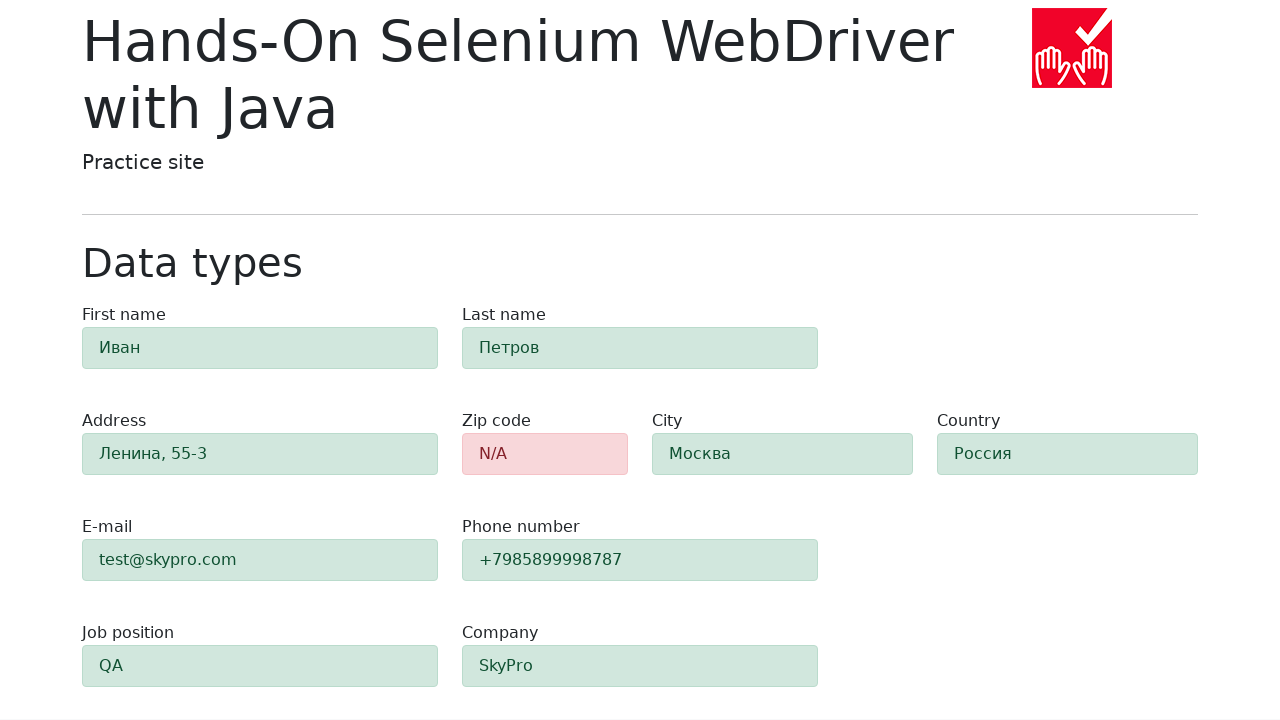